Verifies that the page title of the OrangeHRM application is correct

Starting URL: https://opensource-demo.orangehrmlive.com/web/index.php/auth/login

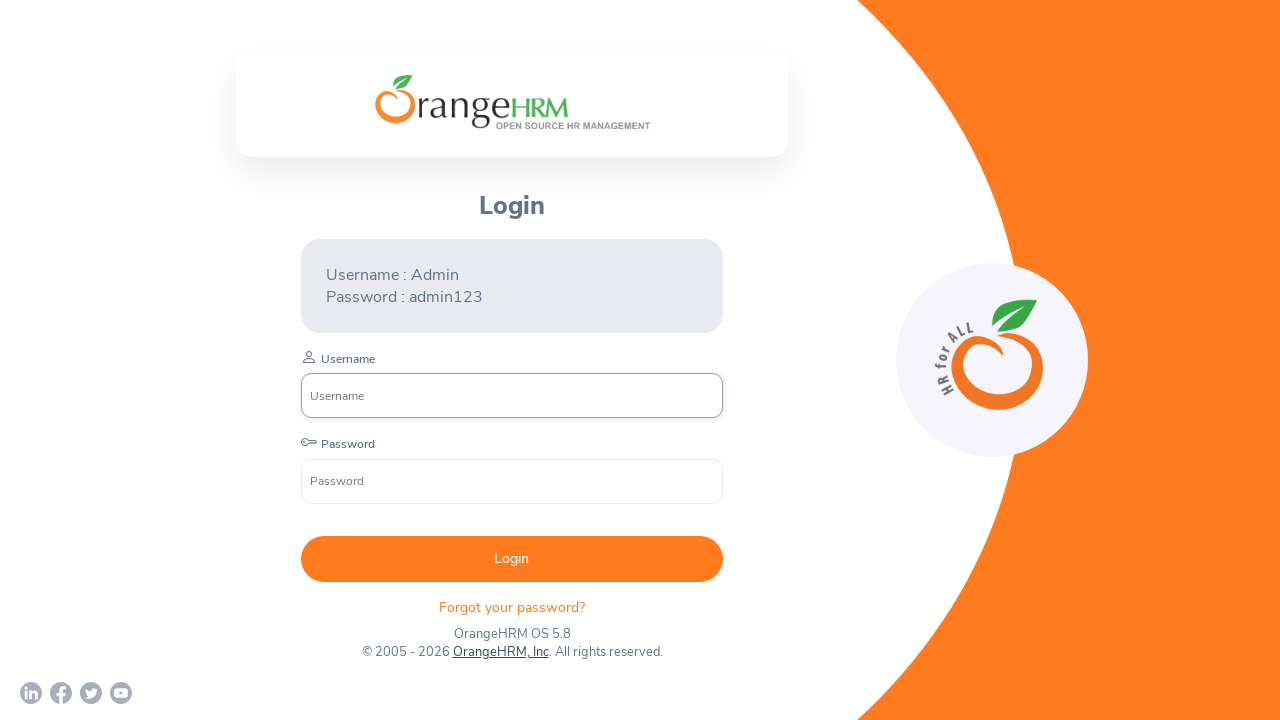

Waited for page DOM to load on OrangeHRM login page
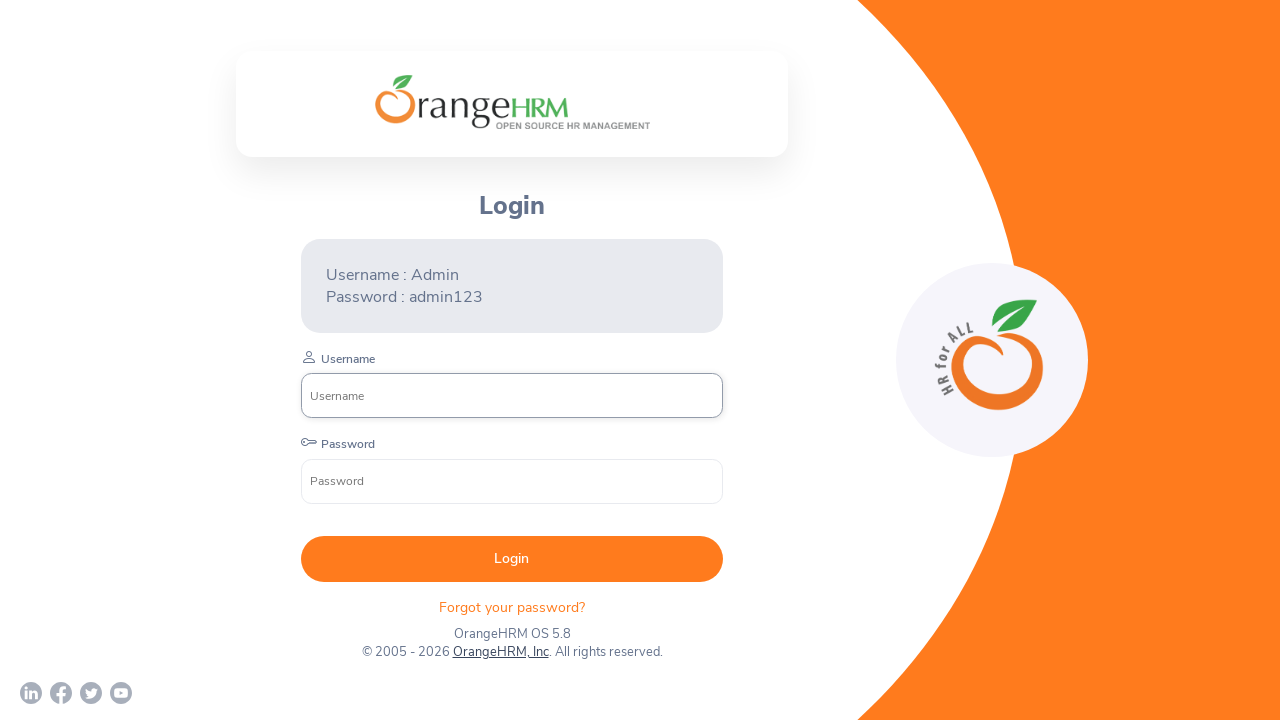

Verified page title is 'OrangeHRM'
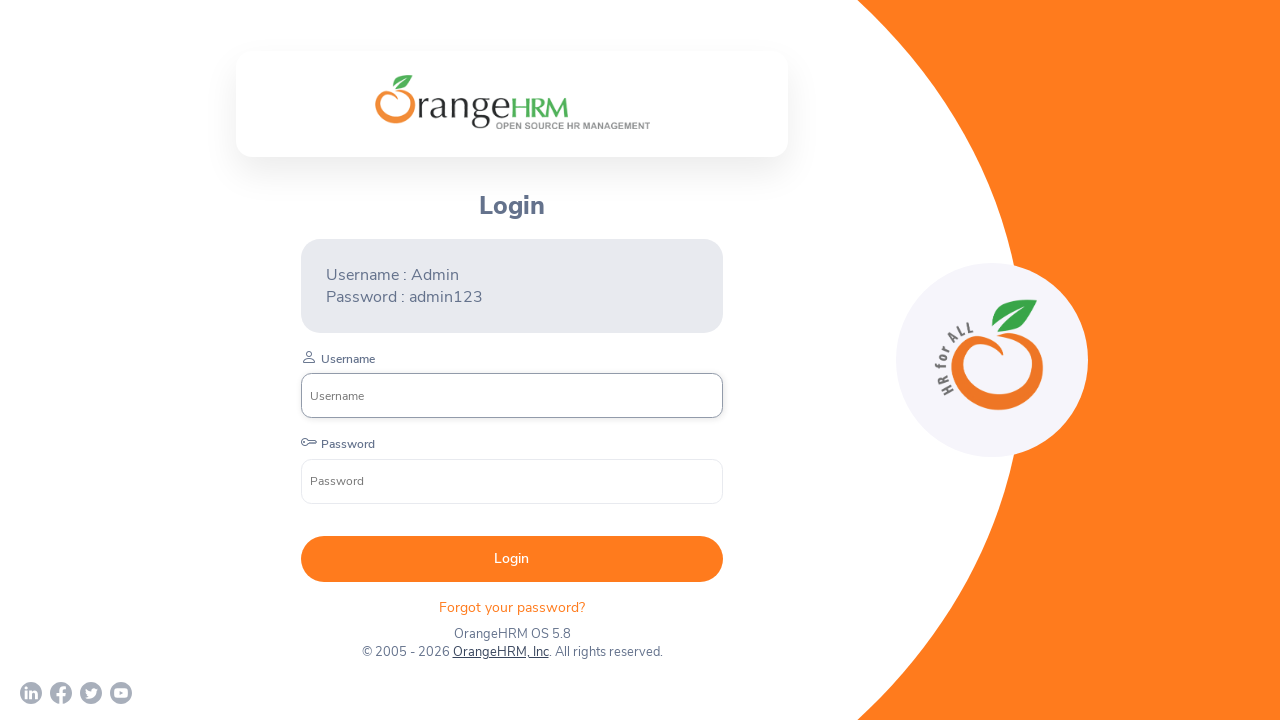

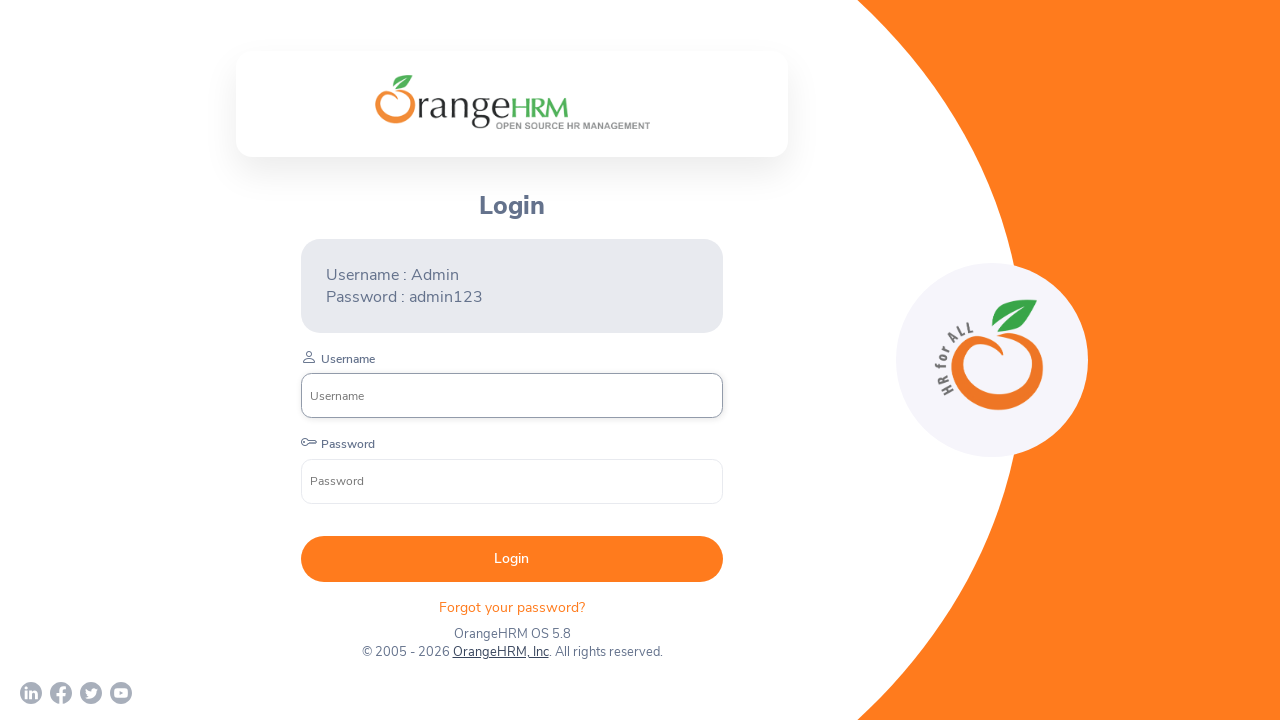